Navigates to a mobile phone product listing page and repeatedly clicks "Show more" buttons to load all products, then verifies the product list is fully loaded.

Starting URL: https://cellphones.com.vn/mobile/samsung.html

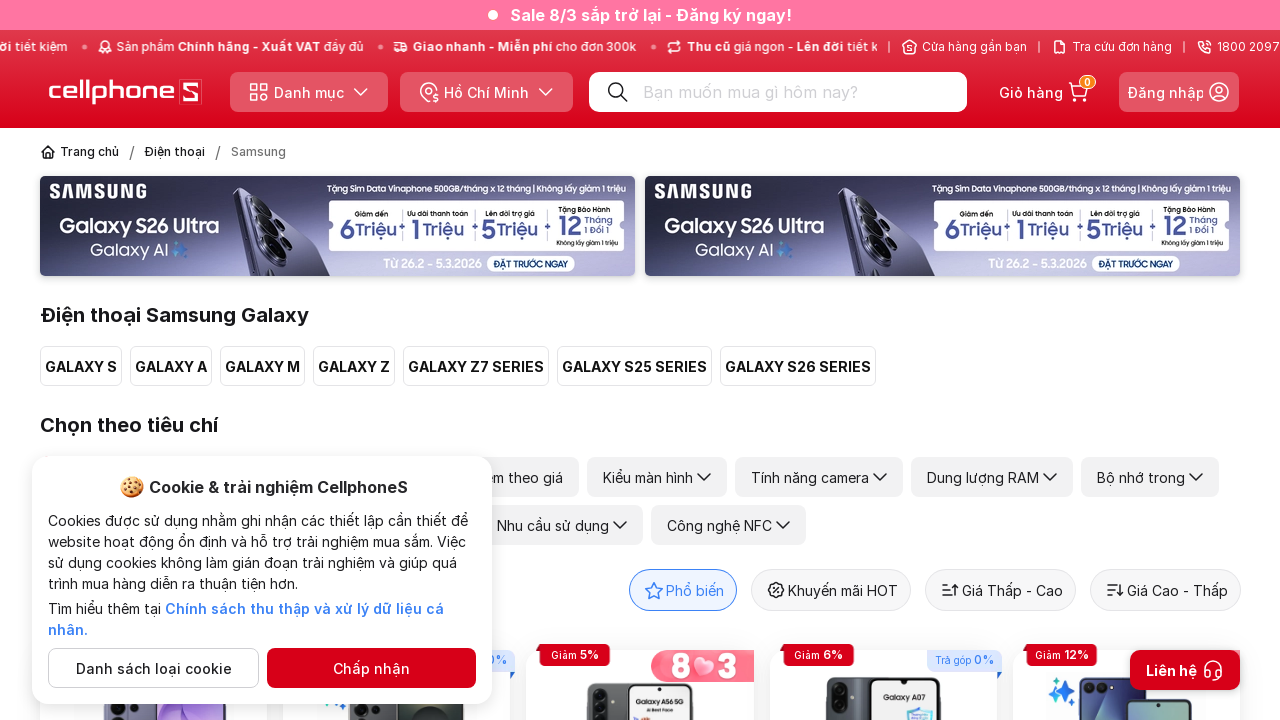

Product list filter loaded
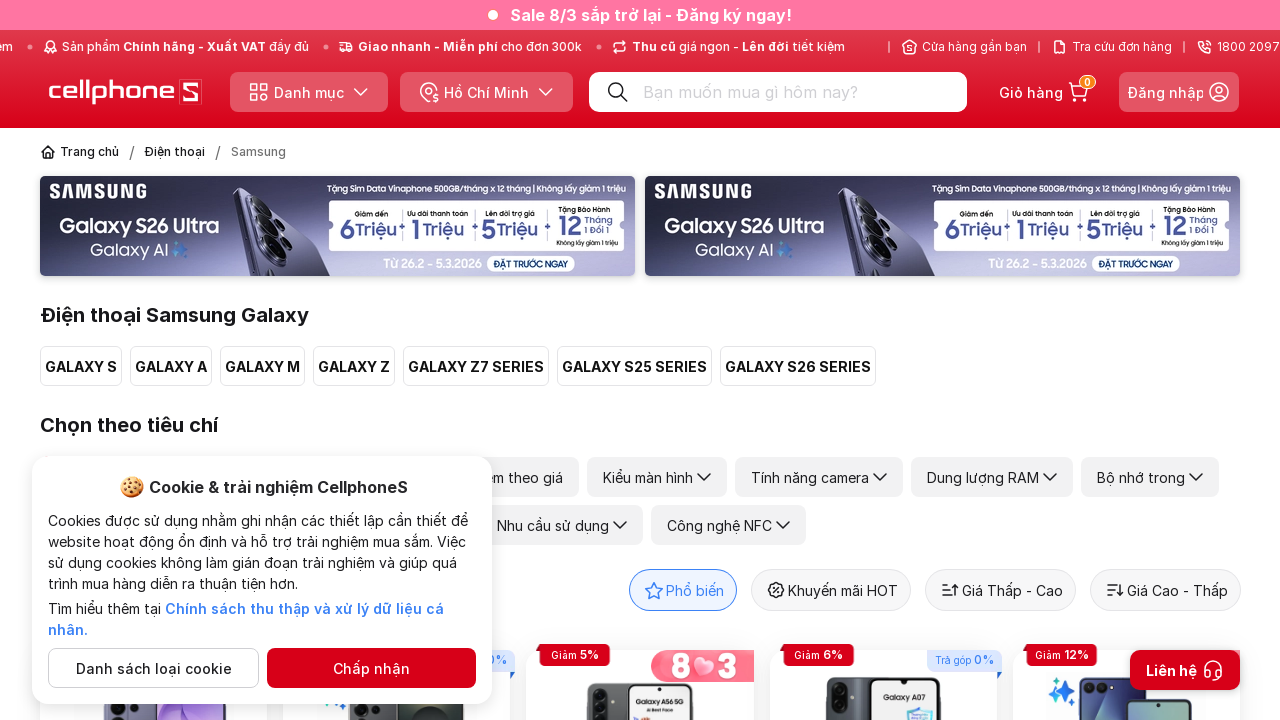

Retrieved all link elements from page
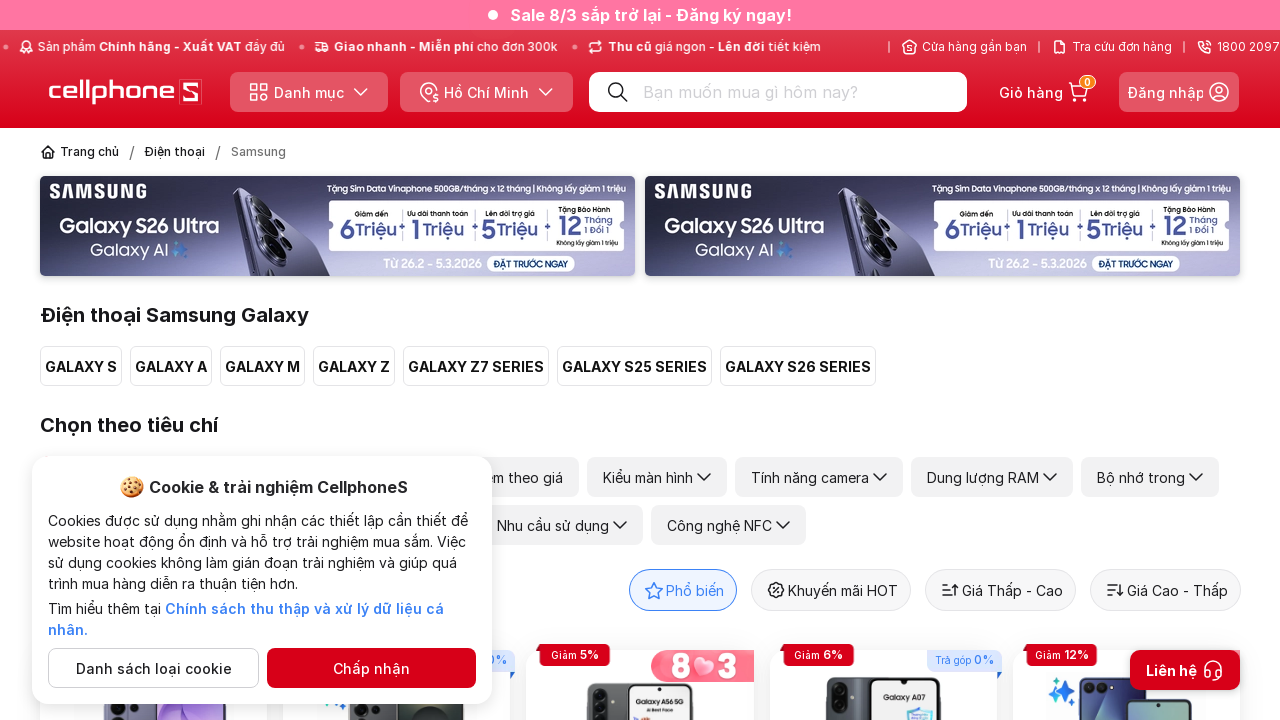

No more 'Show more' buttons found - all products loaded
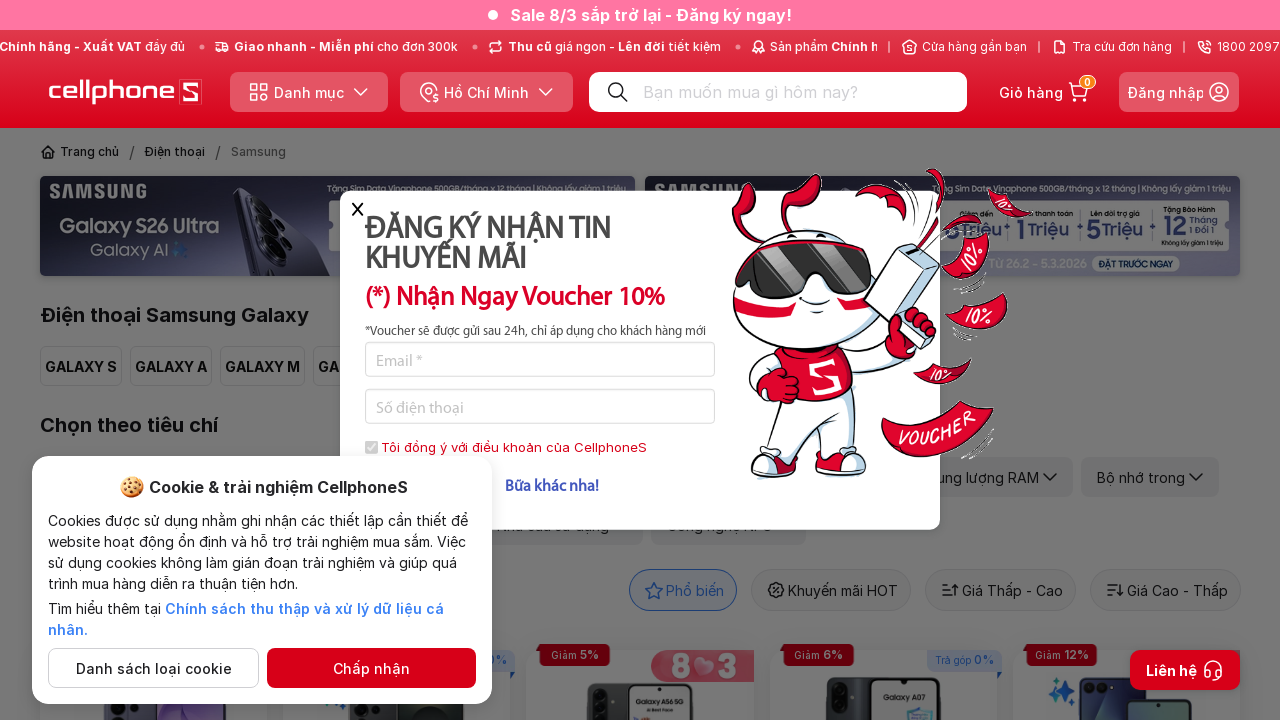

Product info containers verified as loaded
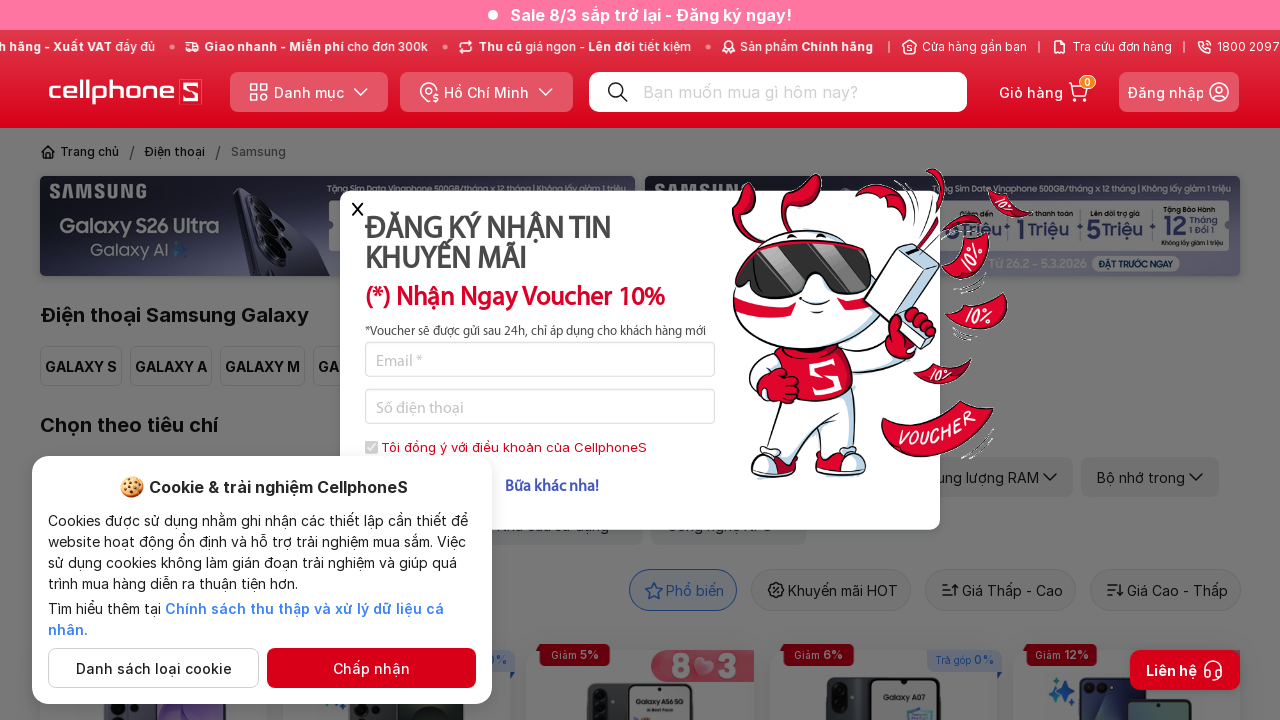

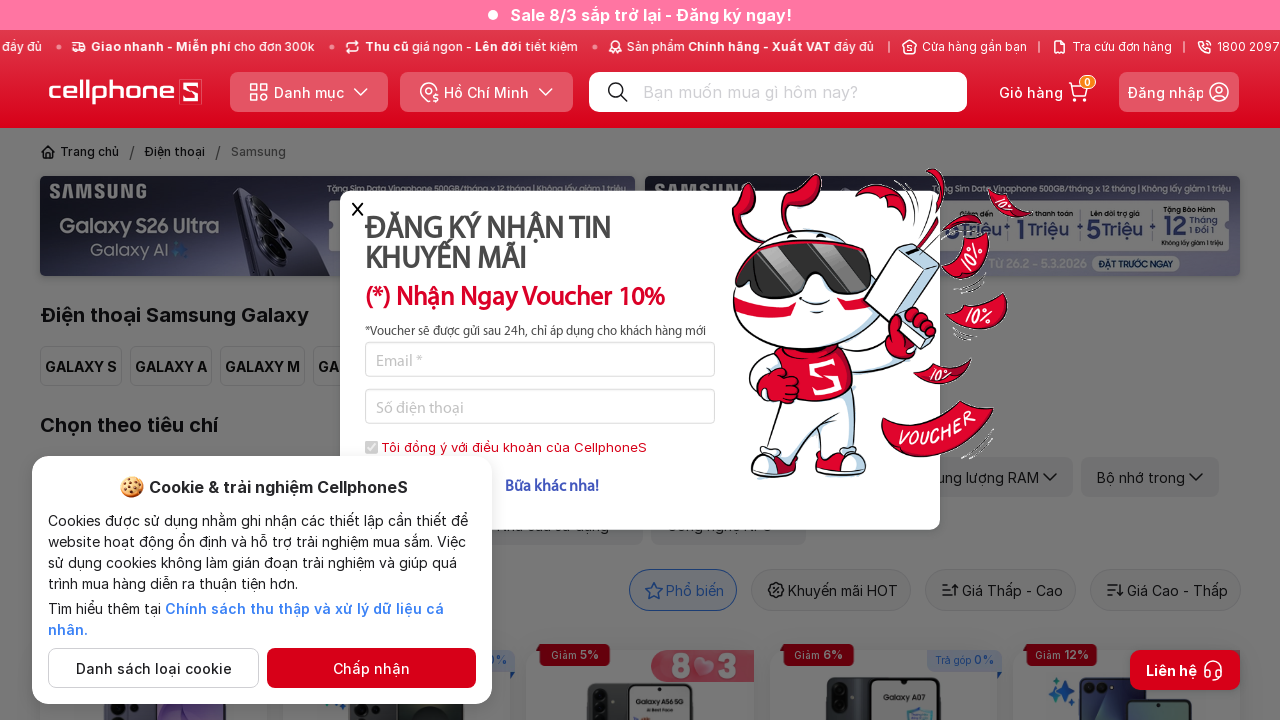